Tests autosuggest dropdown functionality by typing a partial country name and selecting the matching option "India" from the suggestions that appear.

Starting URL: https://rahulshettyacademy.com/dropdownsPractise/

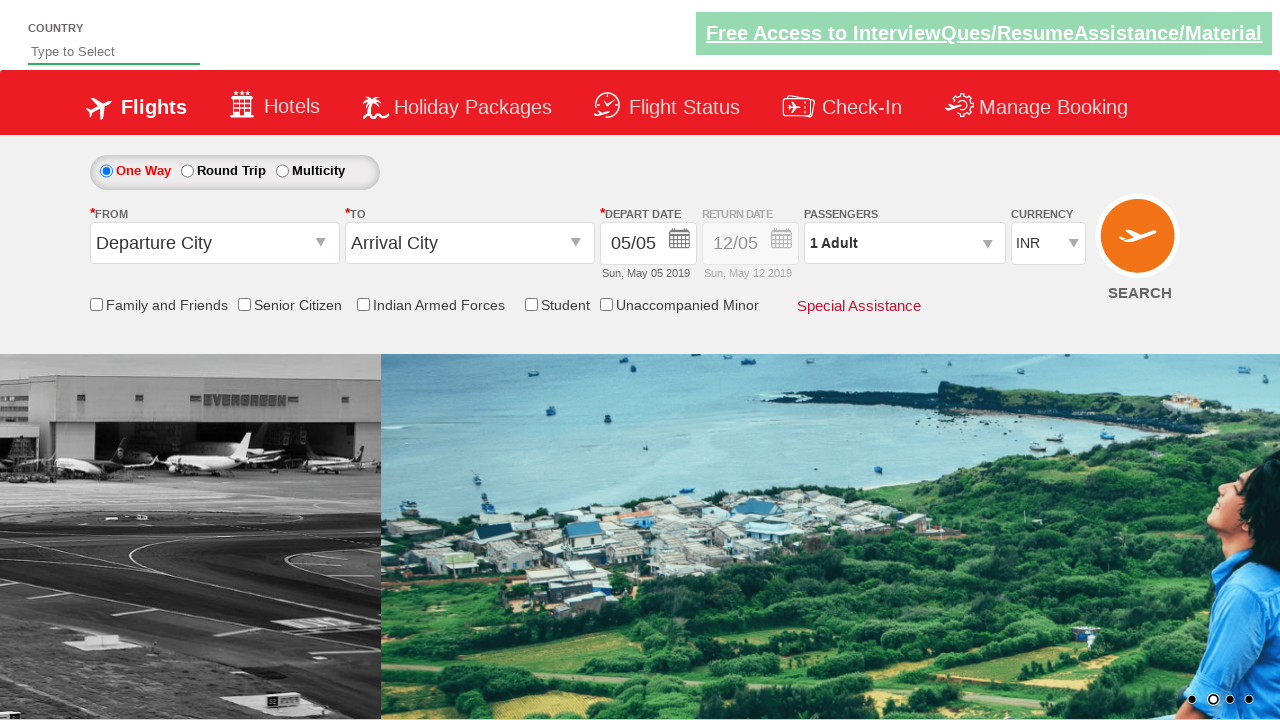

Filled autosuggest field with 'Ind' on #autosuggest
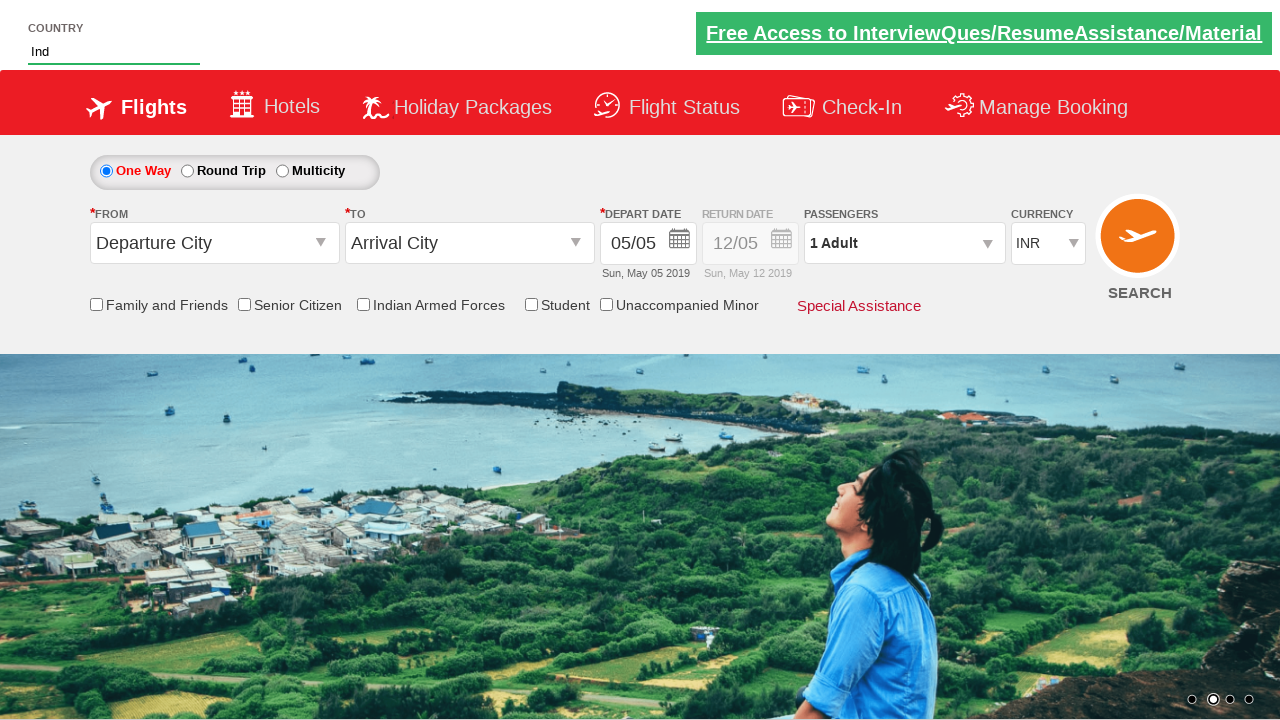

Autosuggest dropdown options loaded
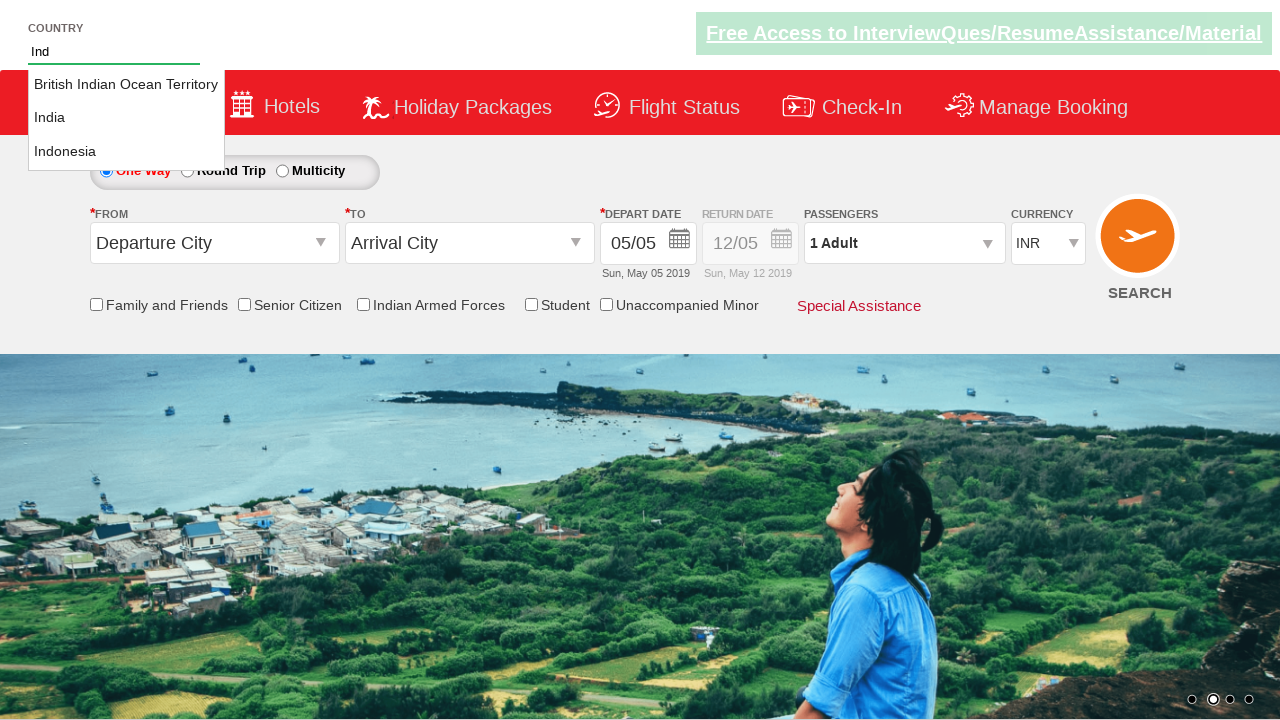

Selected 'India' from autosuggest dropdown at (126, 118) on li.ui-menu-item a >> nth=1
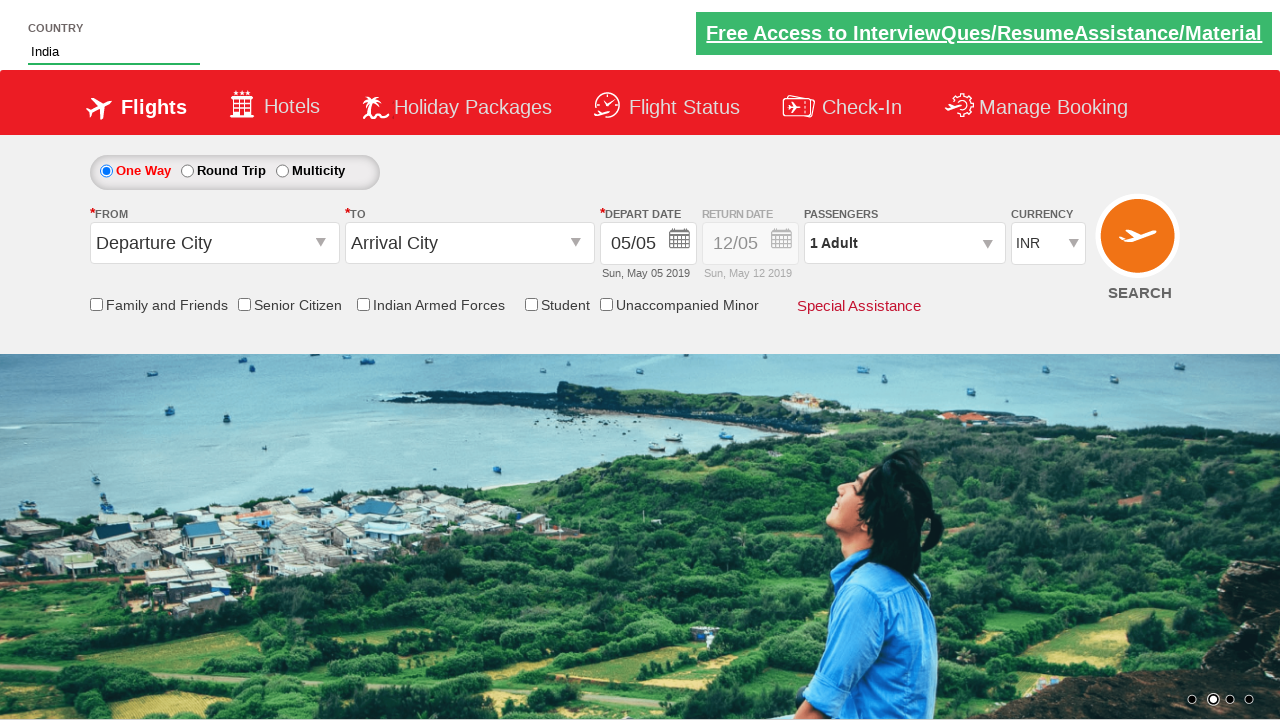

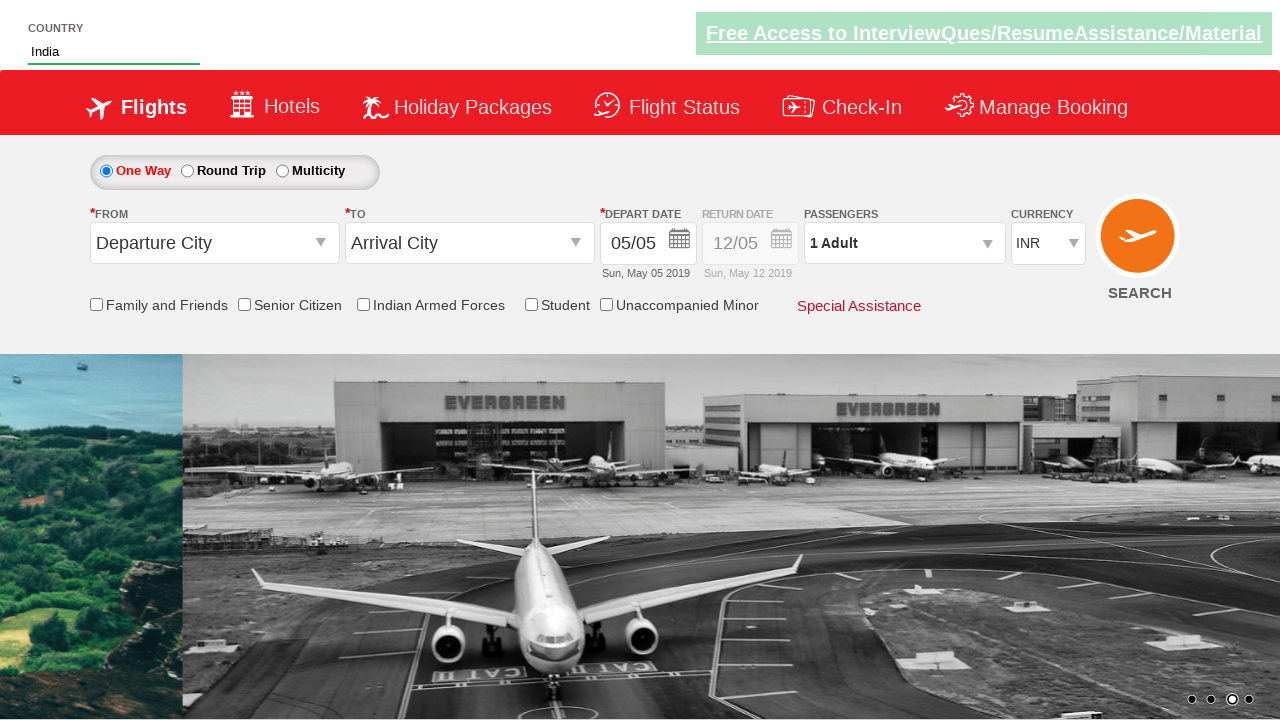